Tests form submission by filling in full name, email, current address, and permanent address fields, then verifies the submitted data is displayed correctly

Starting URL: https://demoqa.com/text-box

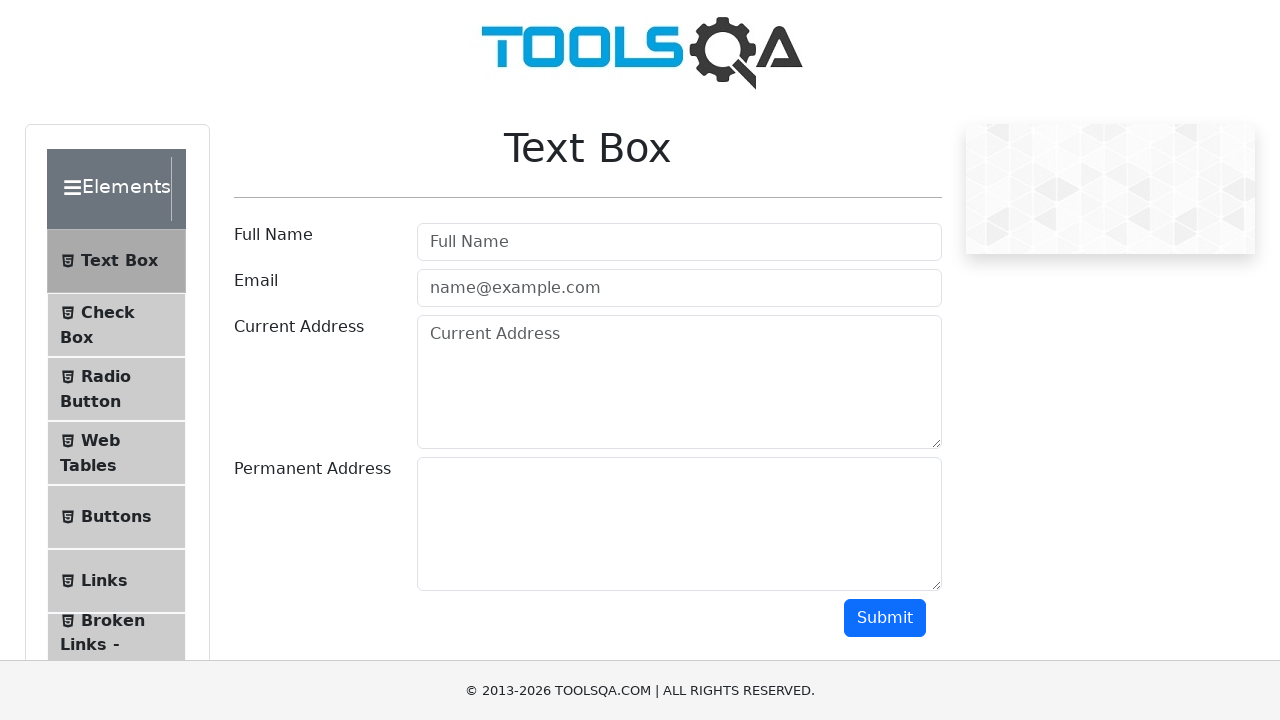

Clicked full name input field at (679, 242) on input[placeholder='Full Name']
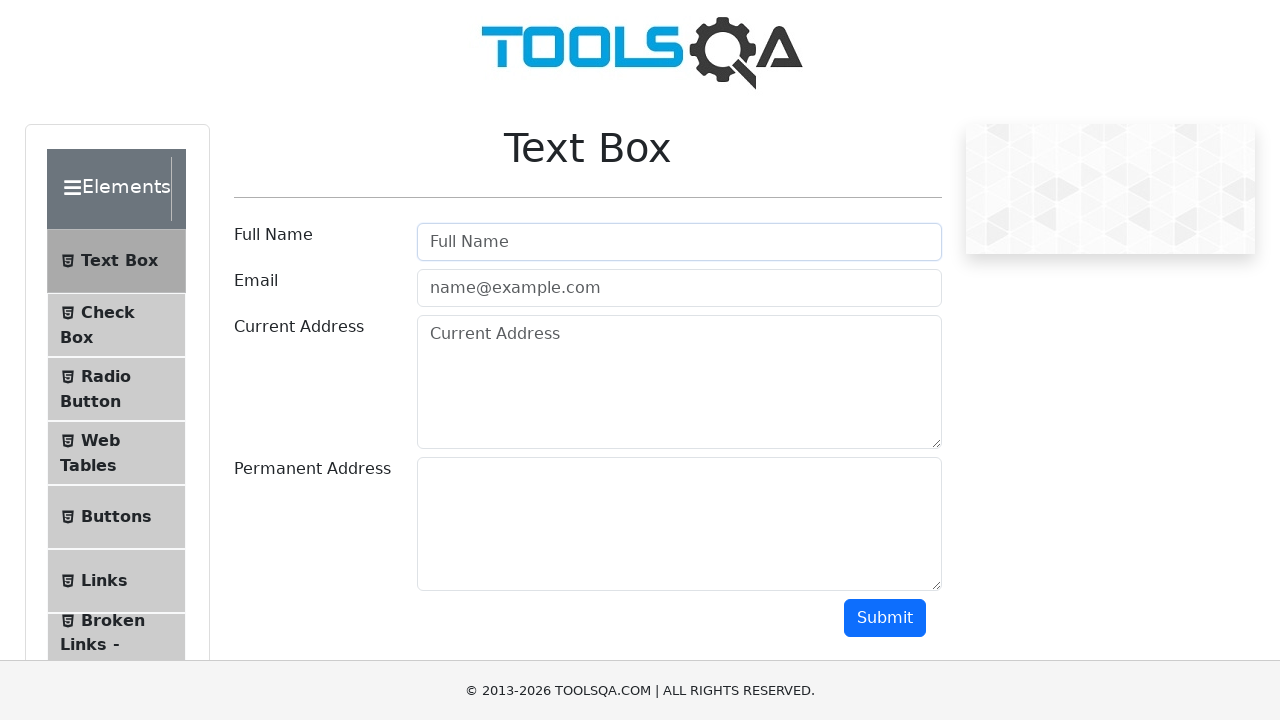

Filled full name field with 'Дима1' on input[placeholder='Full Name']
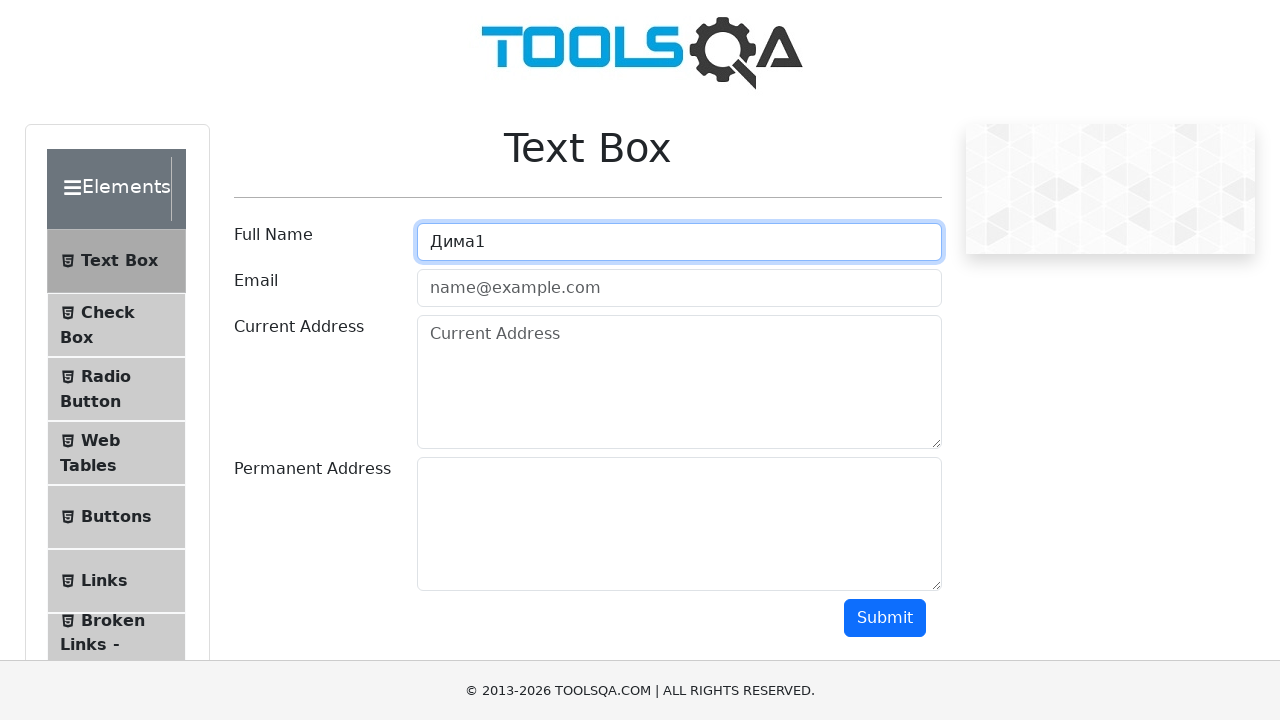

Clicked email input field at (679, 288) on input[placeholder='name@example.com']
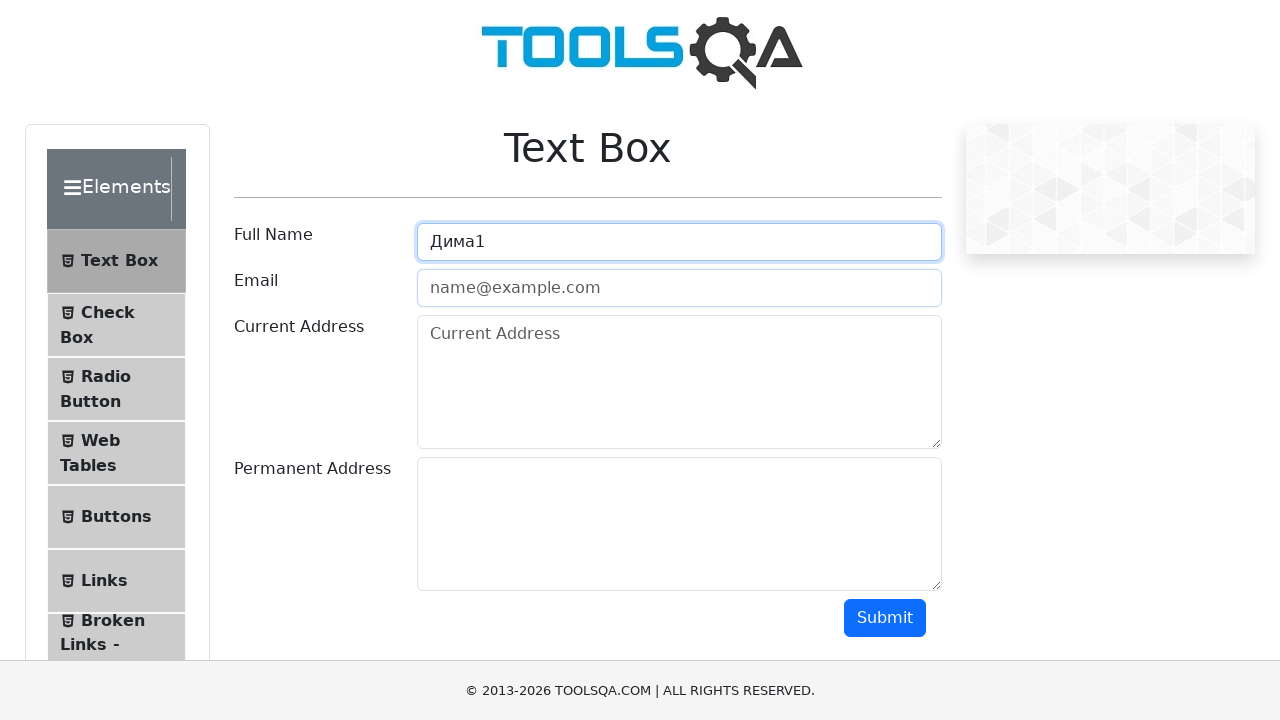

Filled email field with 'wdwq@gmail.com' on input[placeholder='name@example.com']
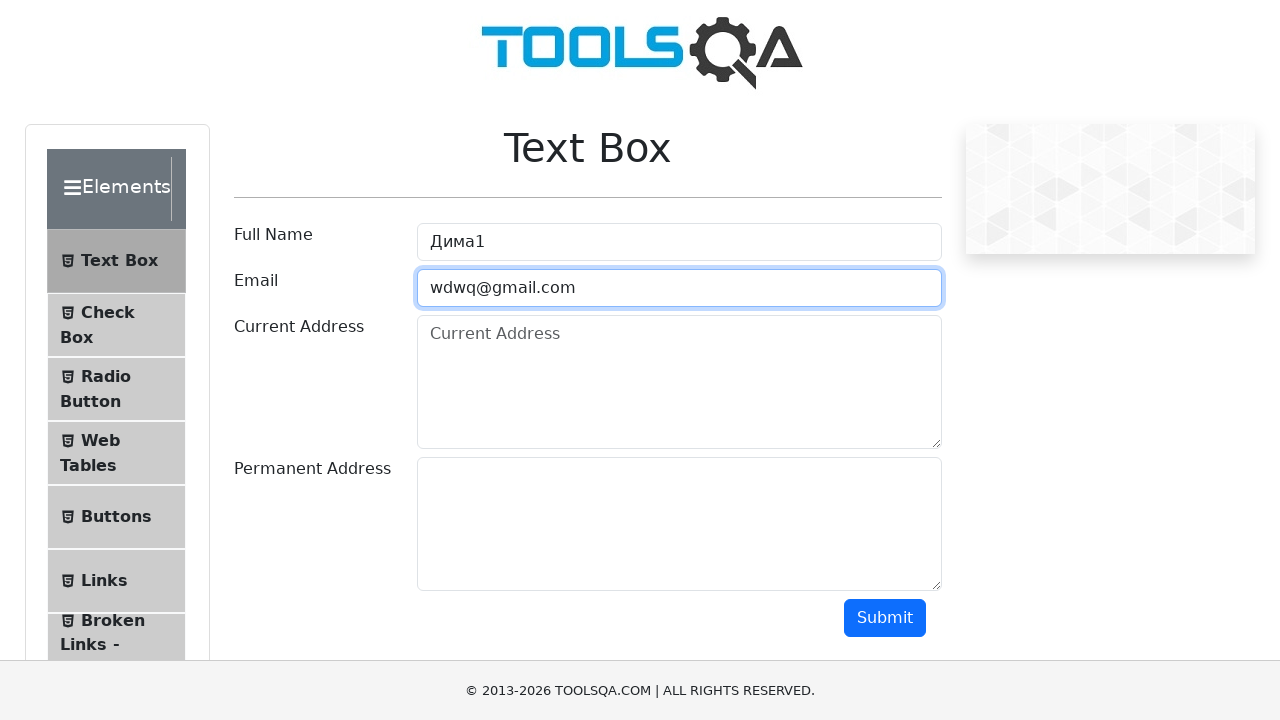

Clicked current address field at (679, 382) on textarea[placeholder='Current Address']
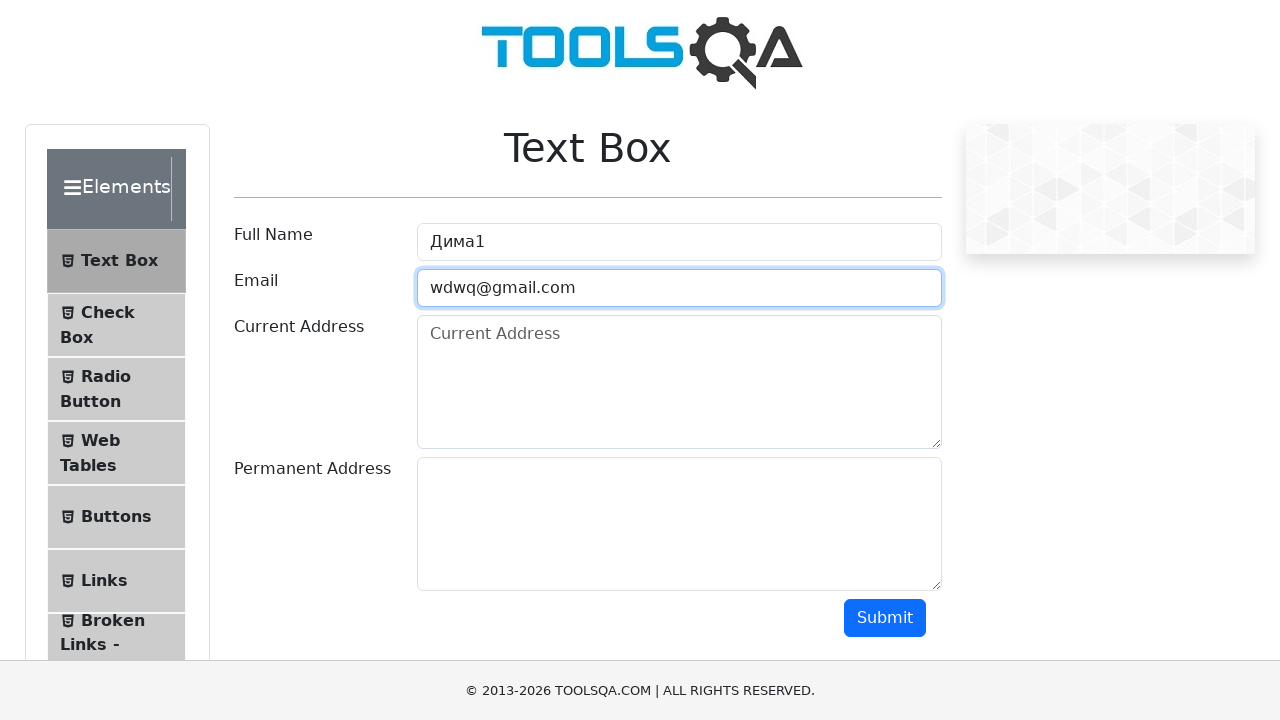

Filled current address field with 'ааа' on textarea[placeholder='Current Address']
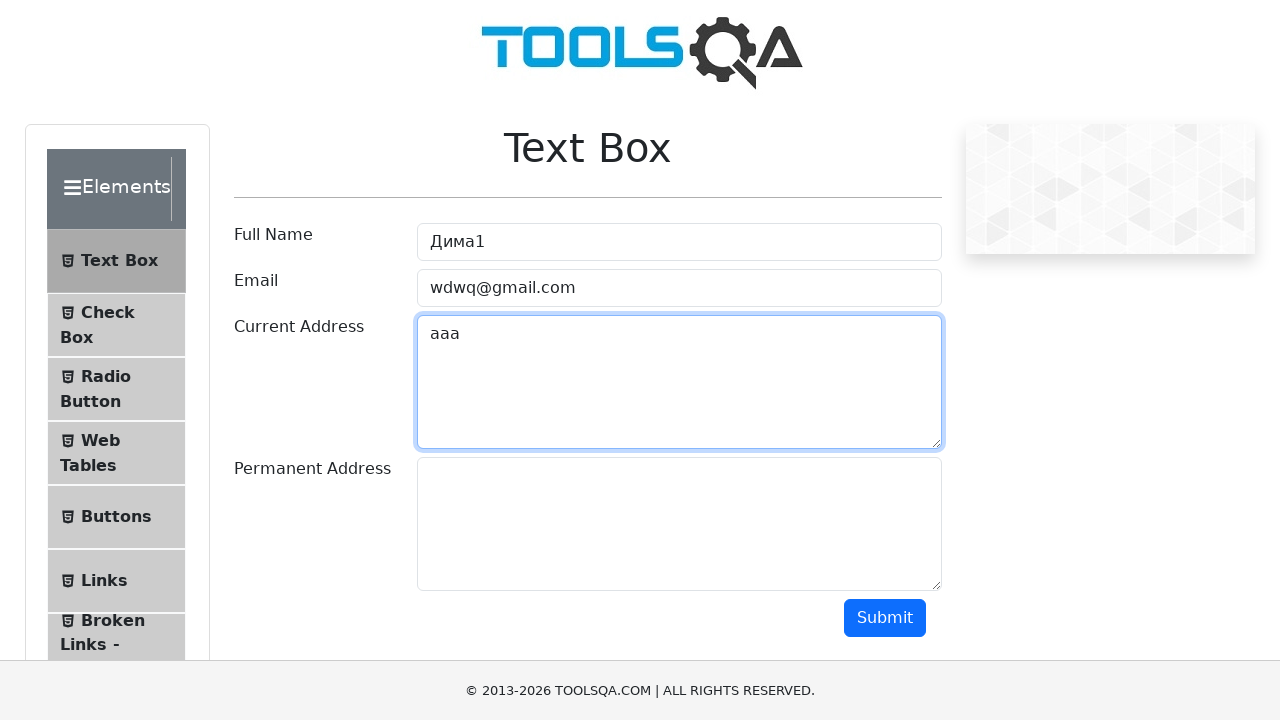

Clicked permanent address field at (679, 524) on #permanentAddress
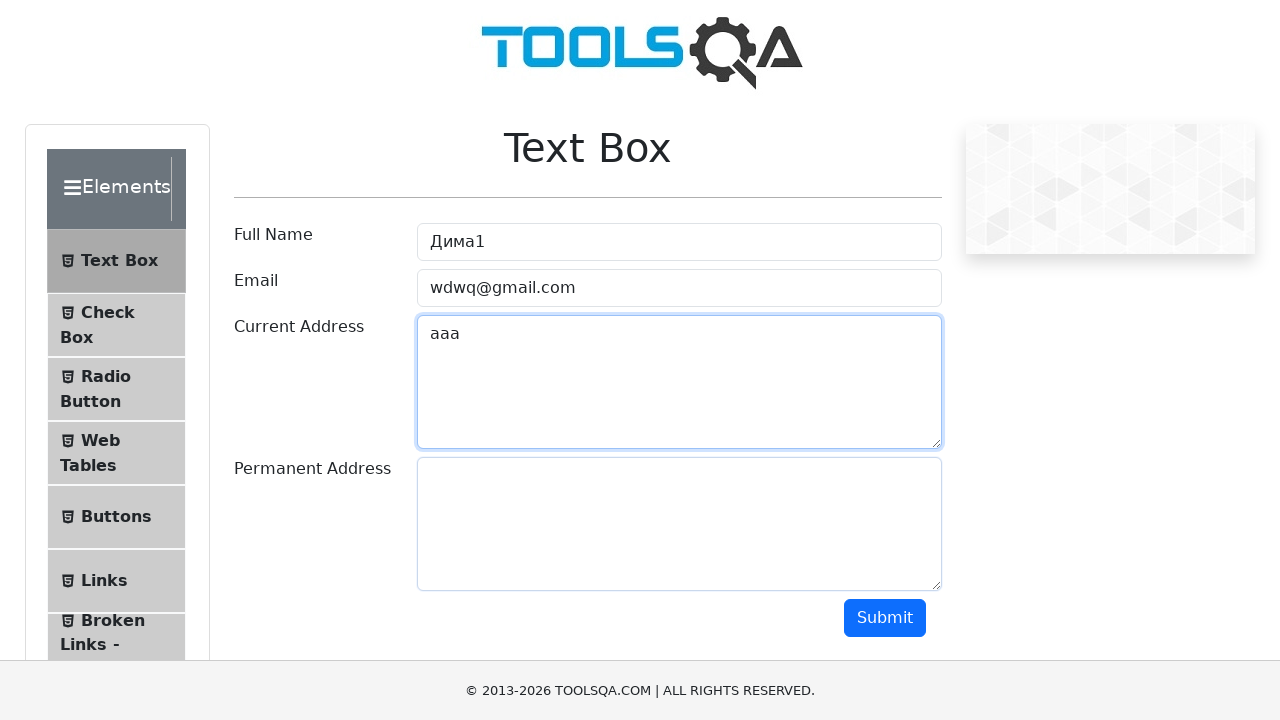

Filled permanent address field with 'ыаыа' on #permanentAddress
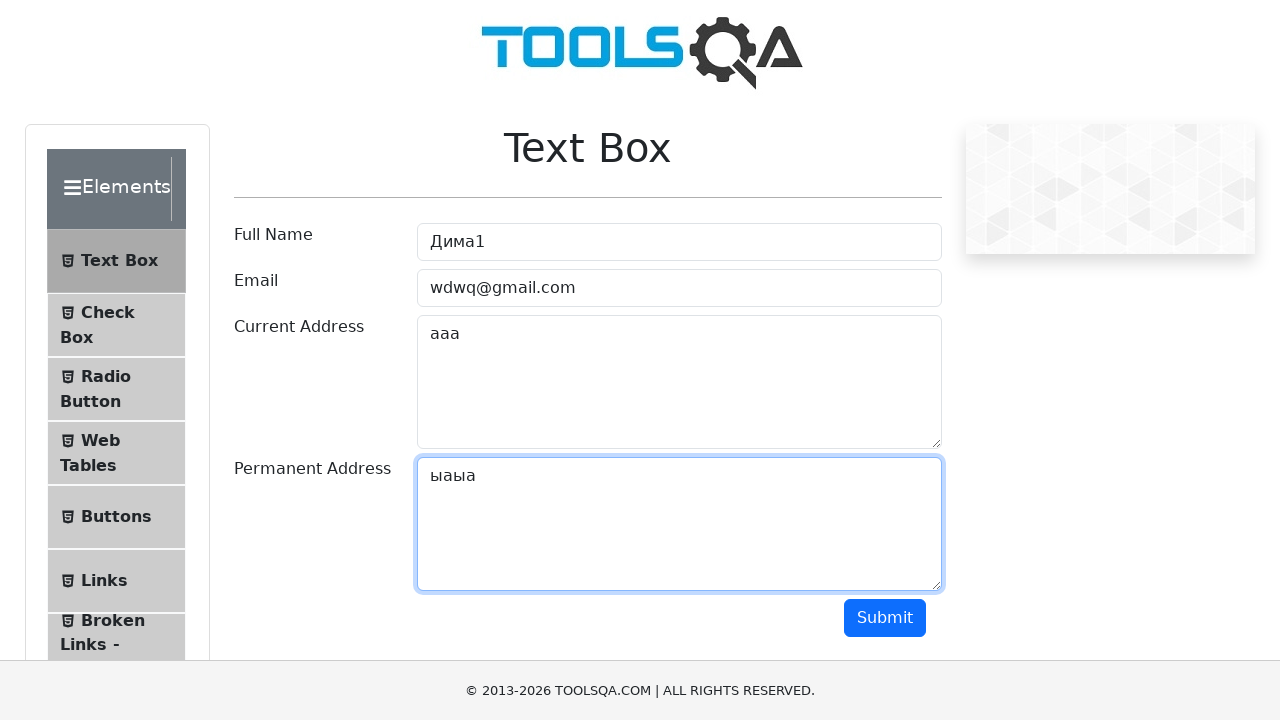

Clicked submit button to submit form at (885, 618) on button:has-text('Submit')
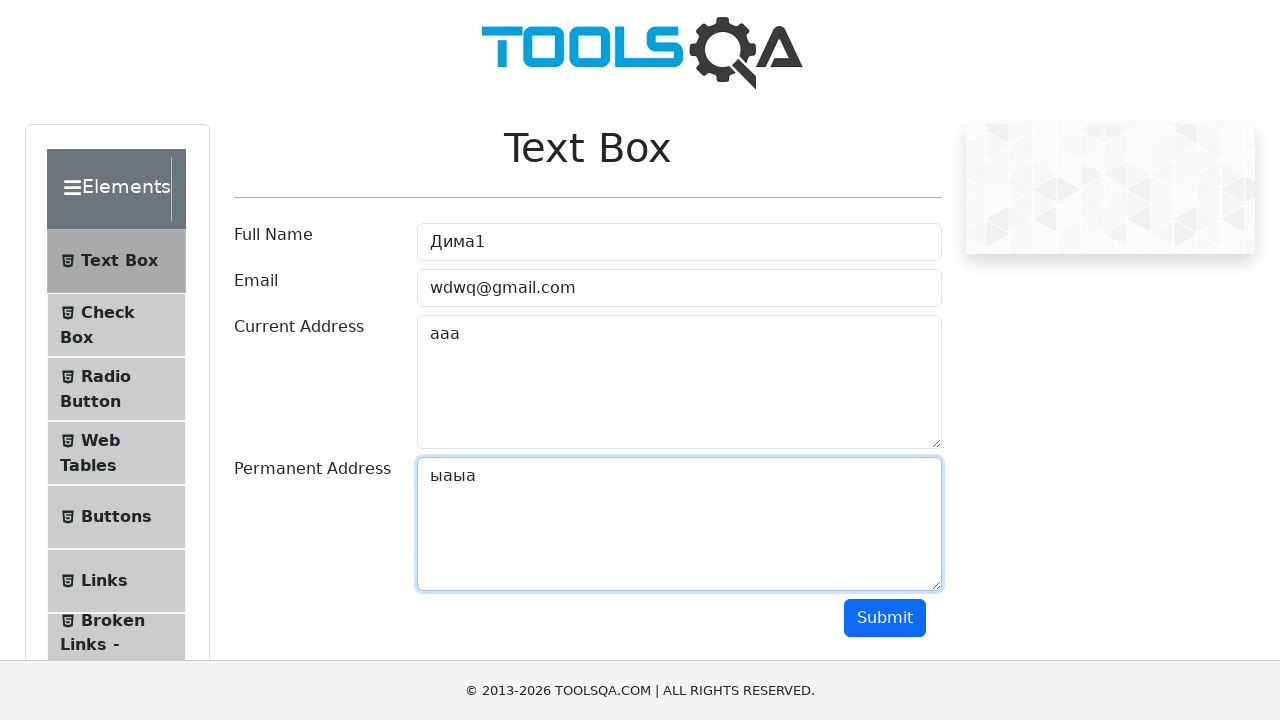

Form submission successful, submitted data displayed with name 'Дима'
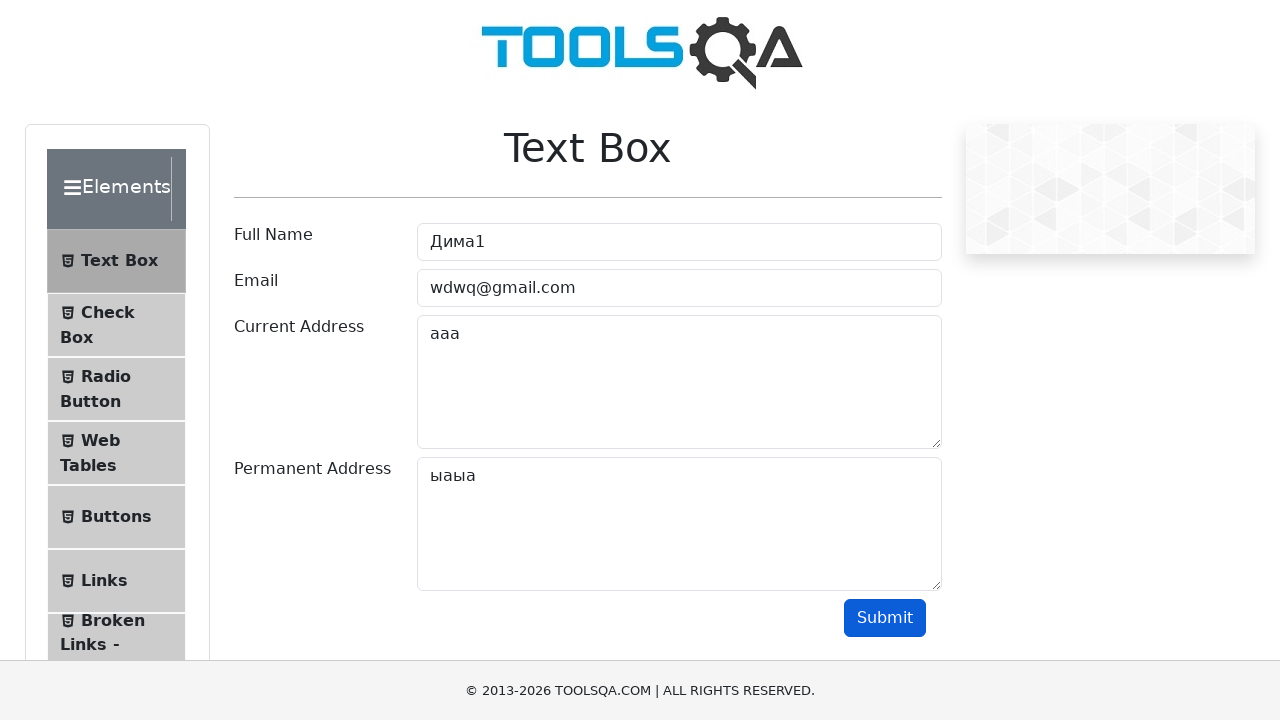

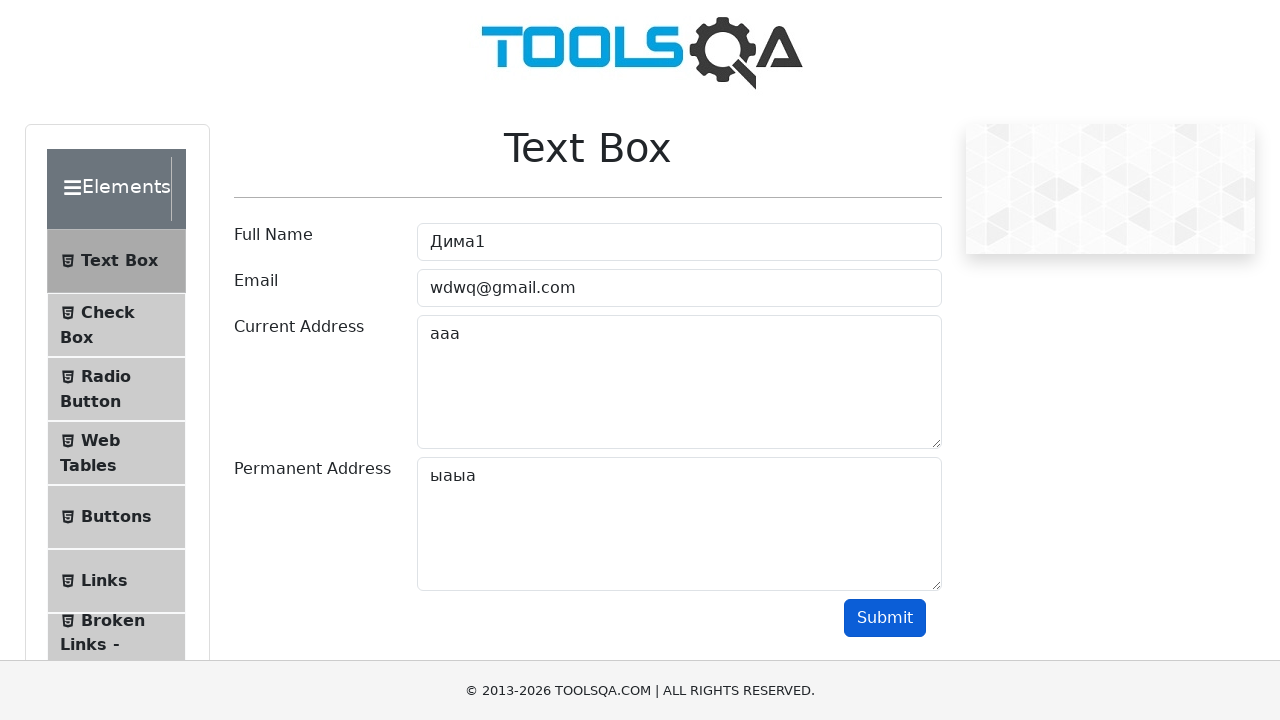